Tests saving an edit by clicking outside in Active filter view

Starting URL: https://todomvc4tasj.herokuapp.com/

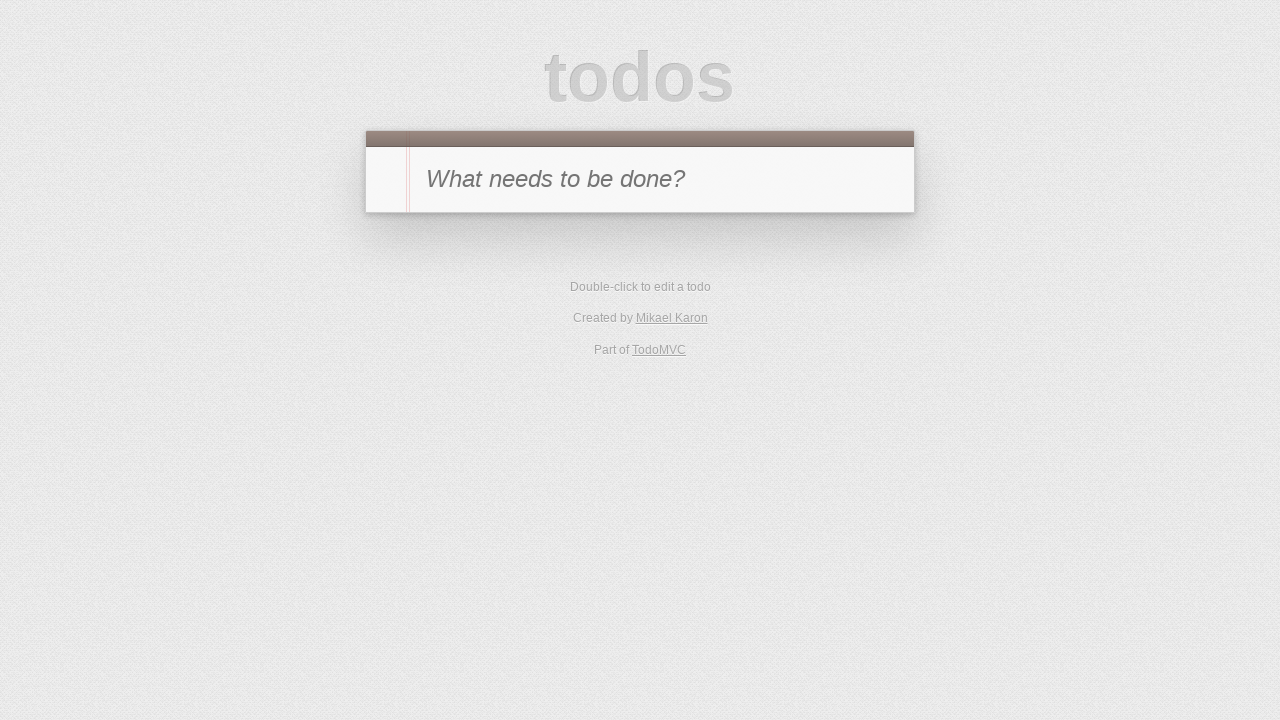

Set localStorage with two active tasks via evaluate
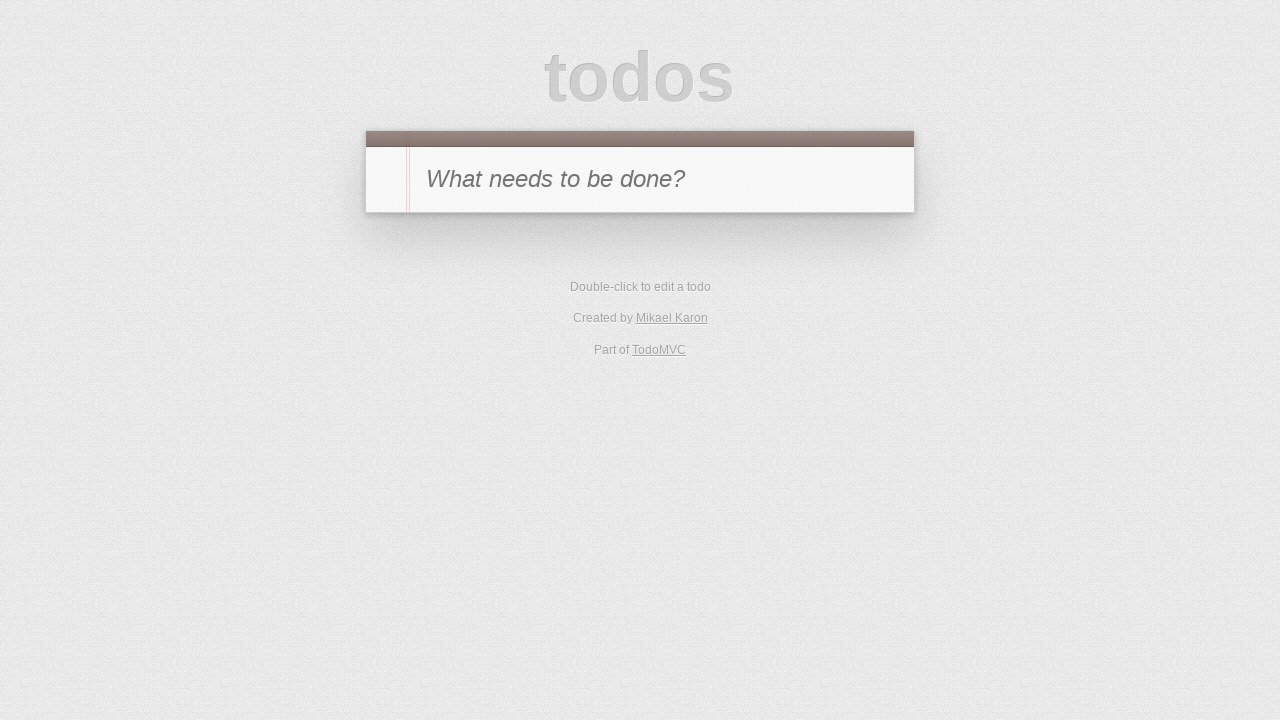

Reloaded page to apply localStorage state
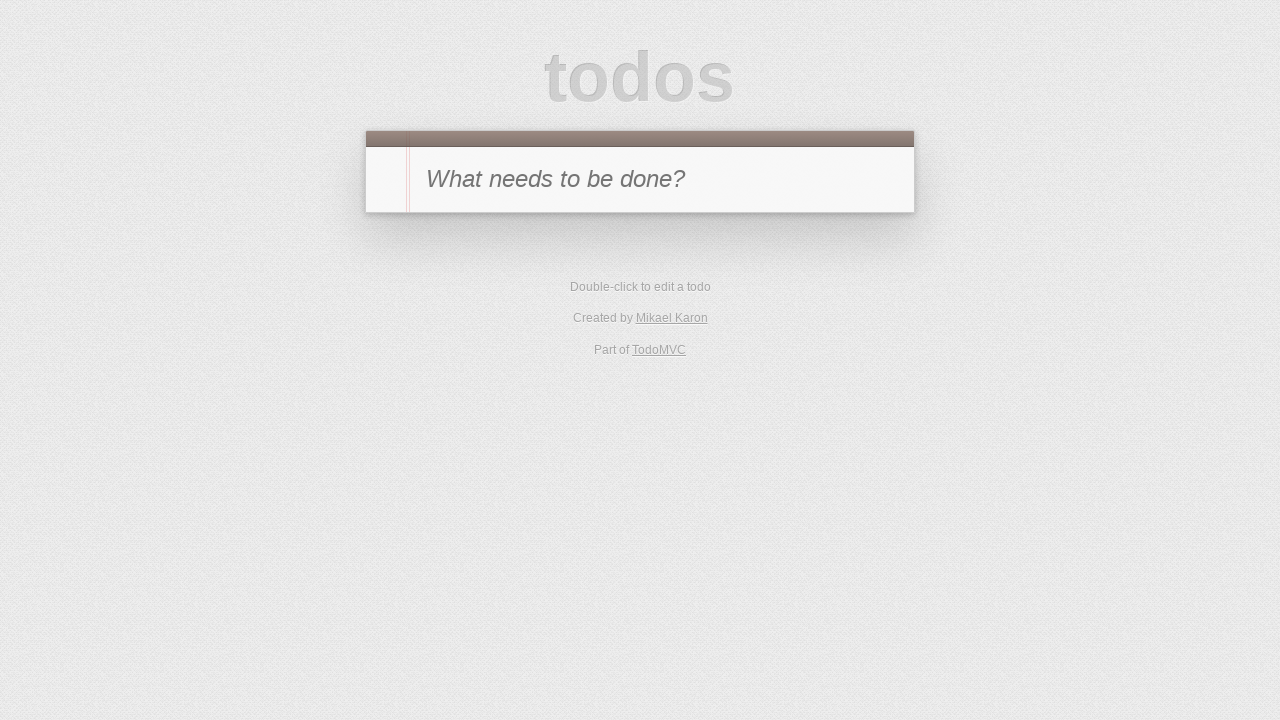

Clicked Active filter to show only active tasks at (614, 351) on text=Active
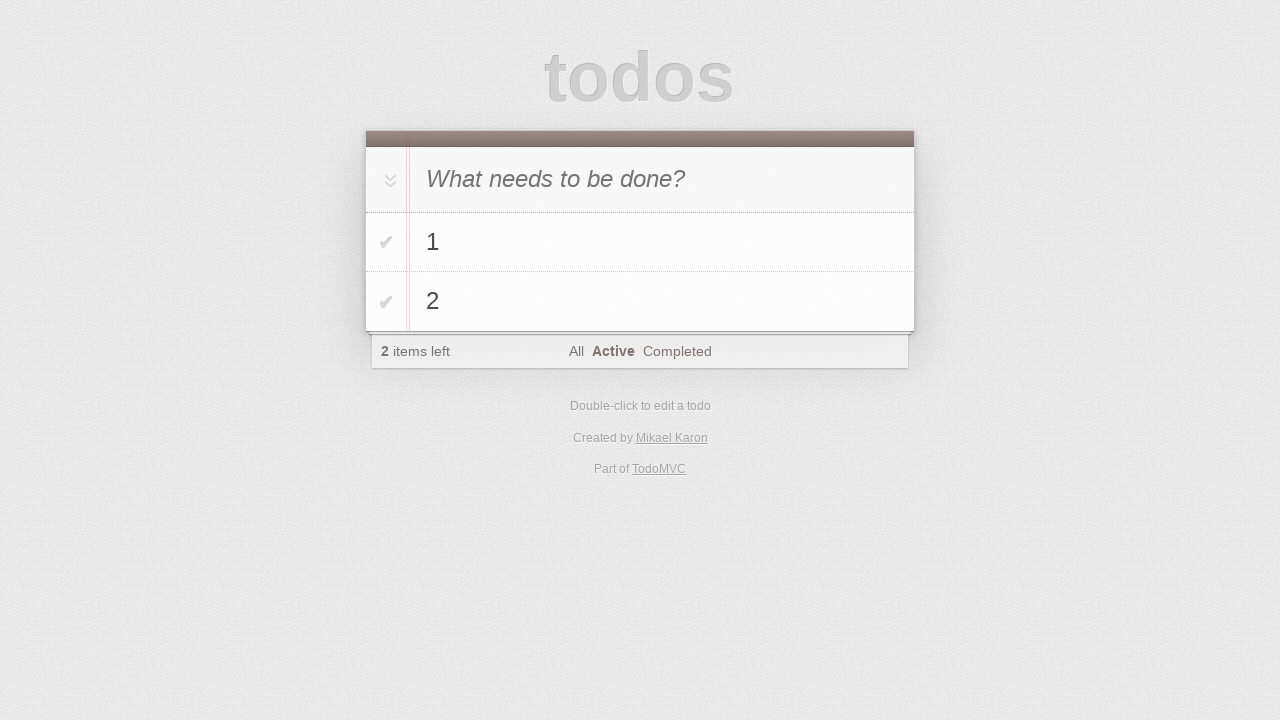

Double-clicked first task to enter edit mode at (640, 242) on #todo-list li:has-text('1')
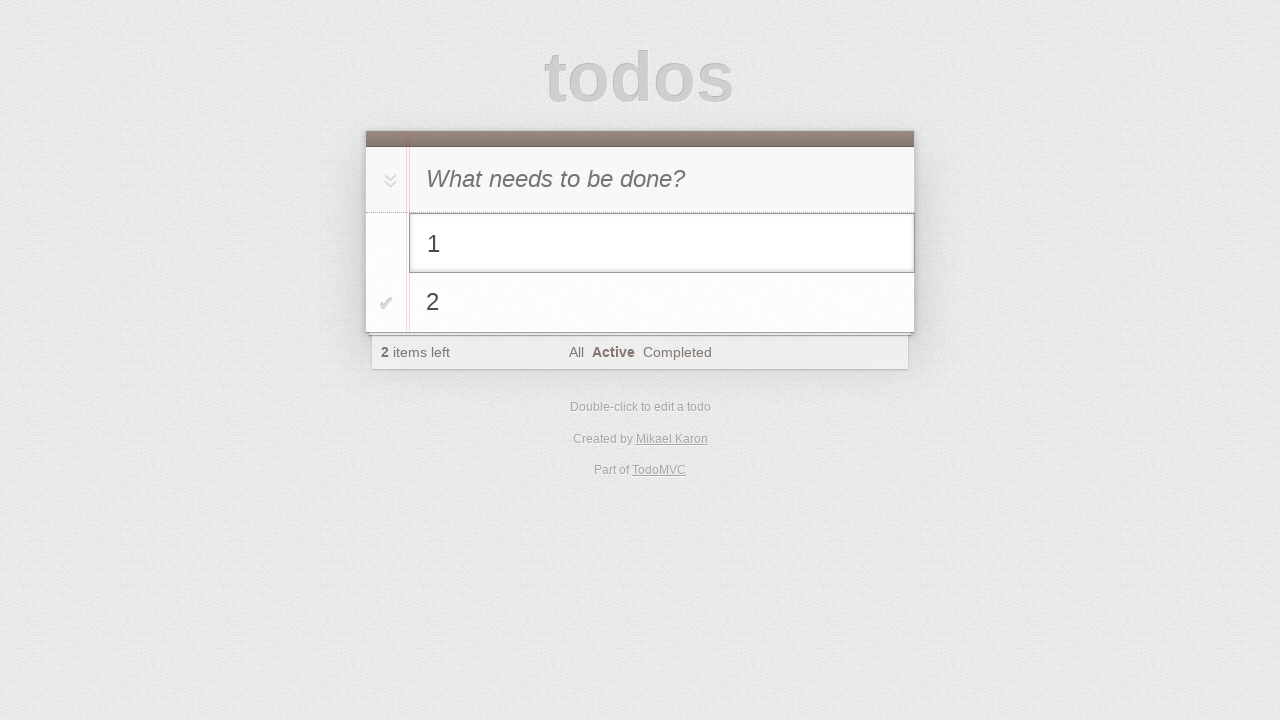

Filled edit field with '1 edited' on #todo-list li.editing .edit
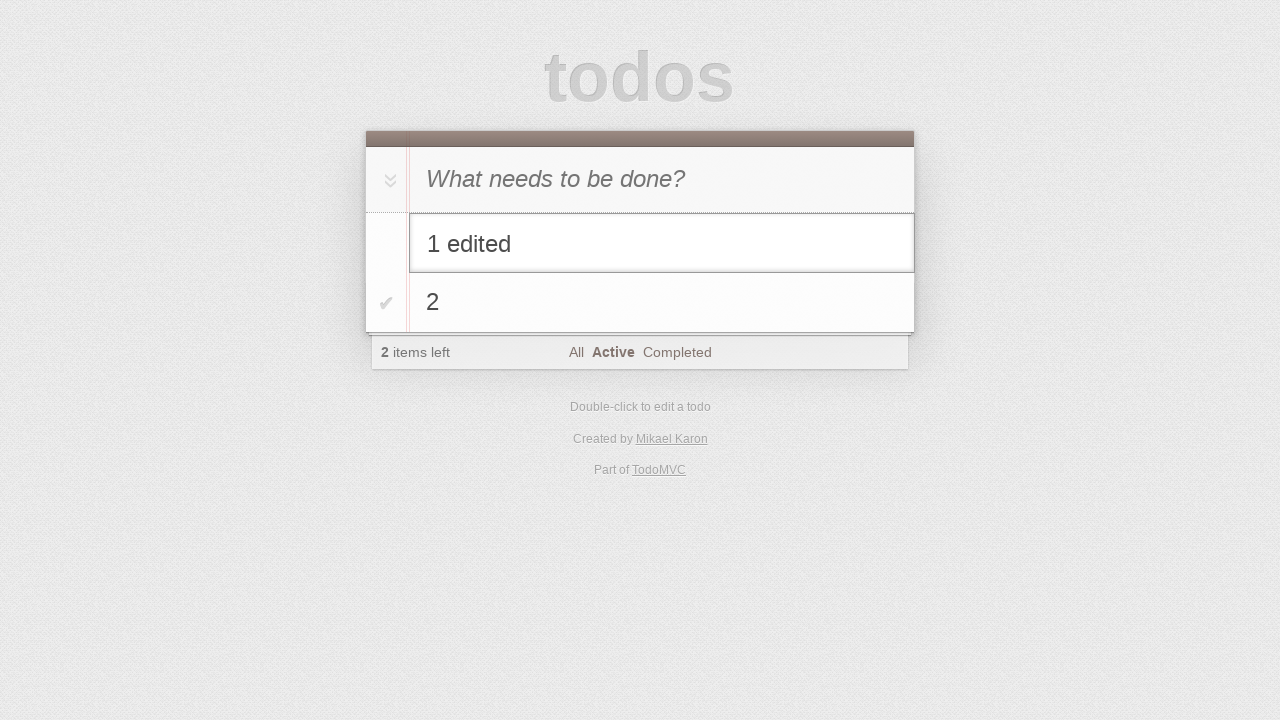

Clicked outside (on new-todo input) to save edit at (640, 179) on #new-todo
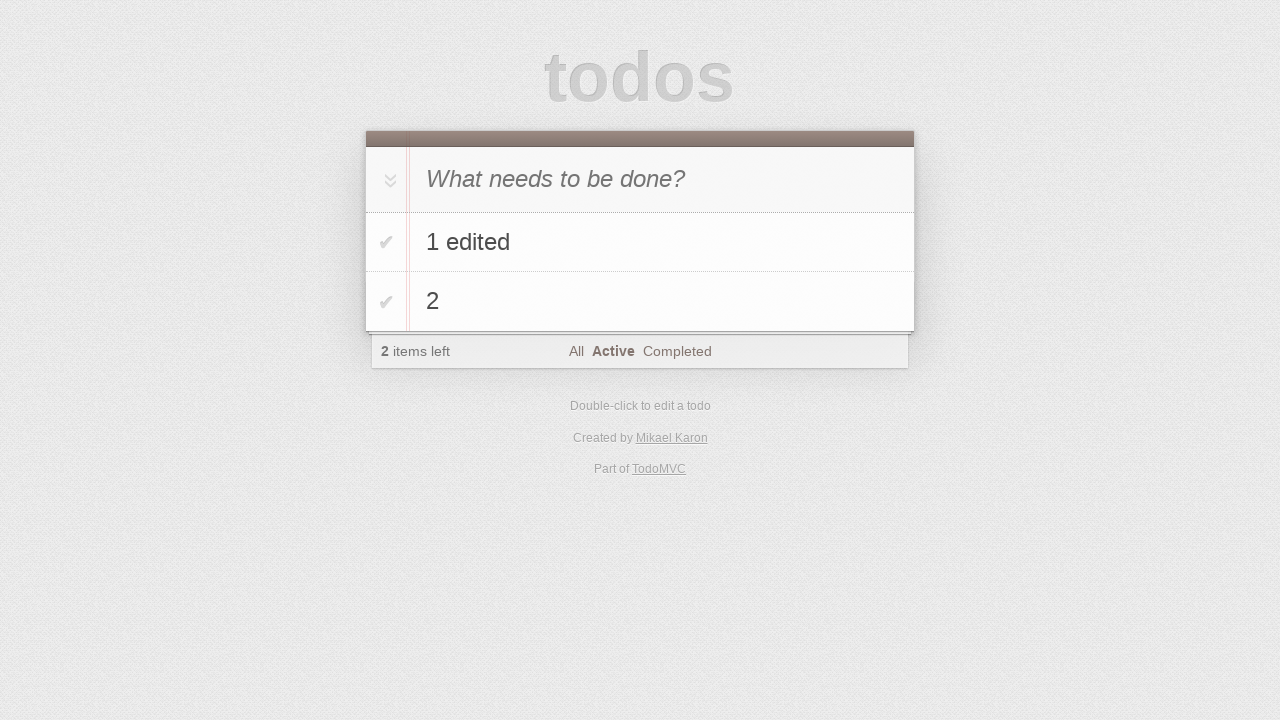

Verified edited task appears with '1 edited' text in Active filter view
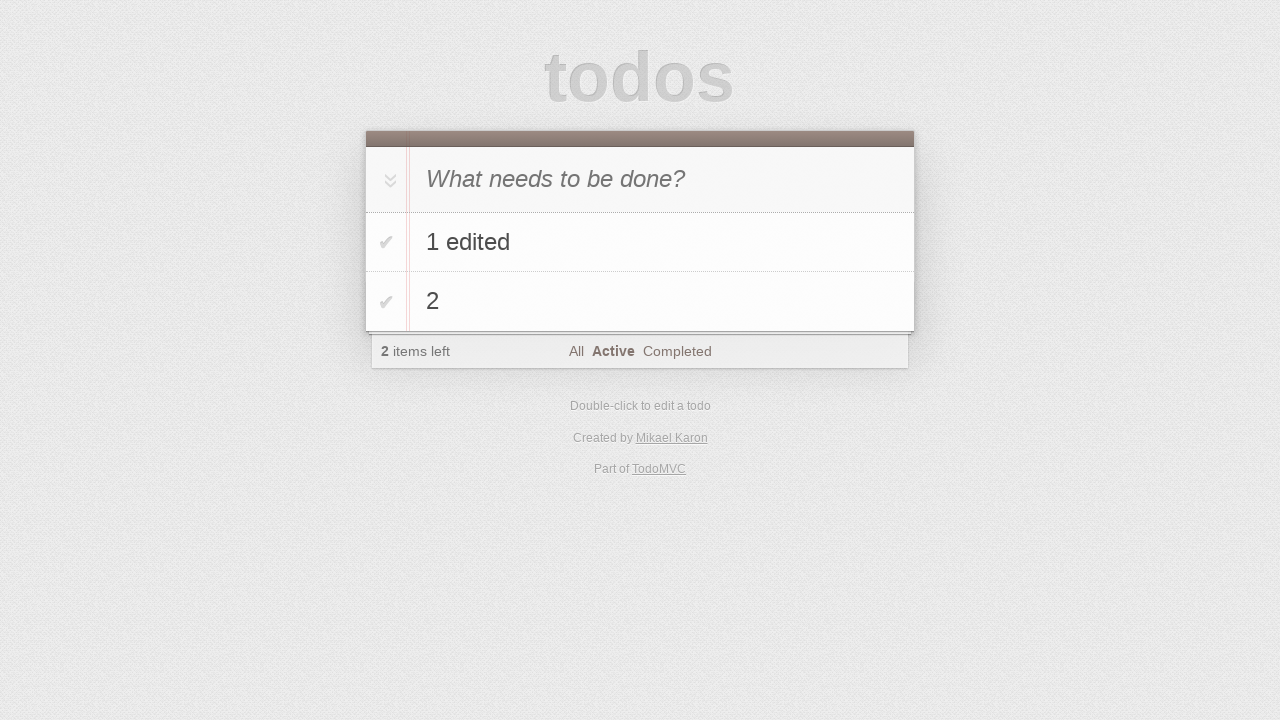

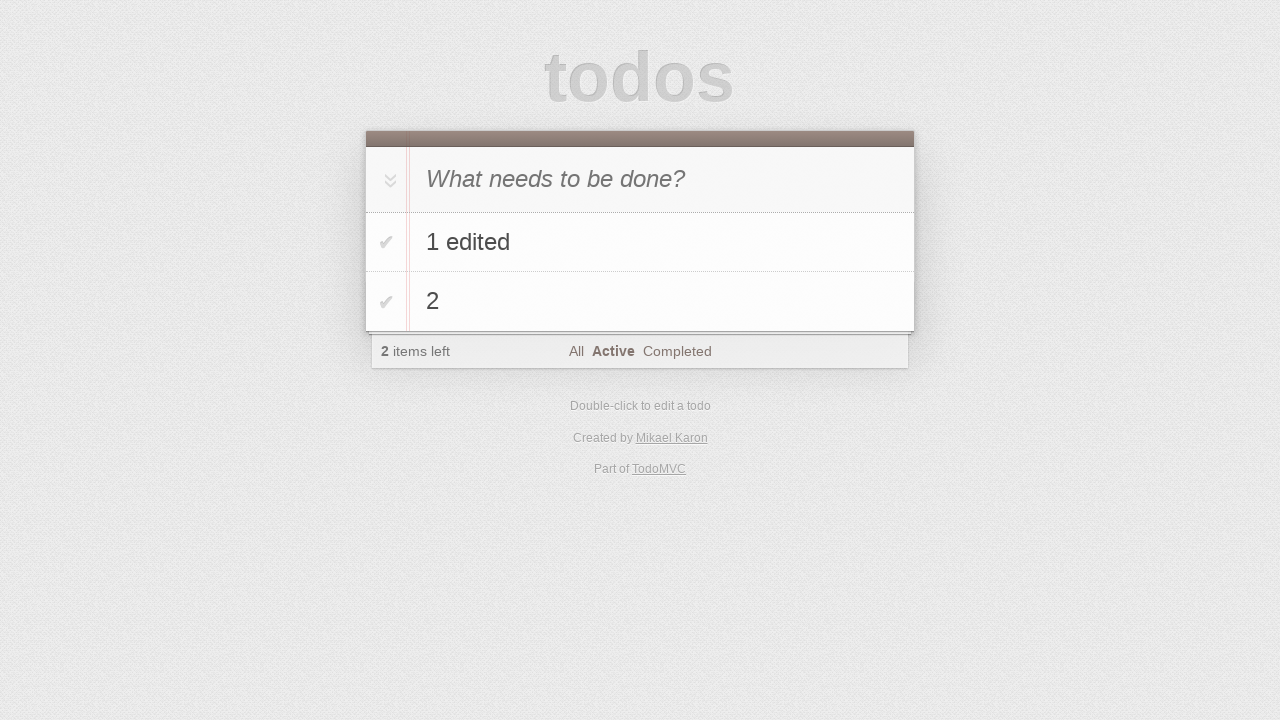